Tests navigation to the templates page and back to the main page

Starting URL: https://jahbreak.lukitun.xyz

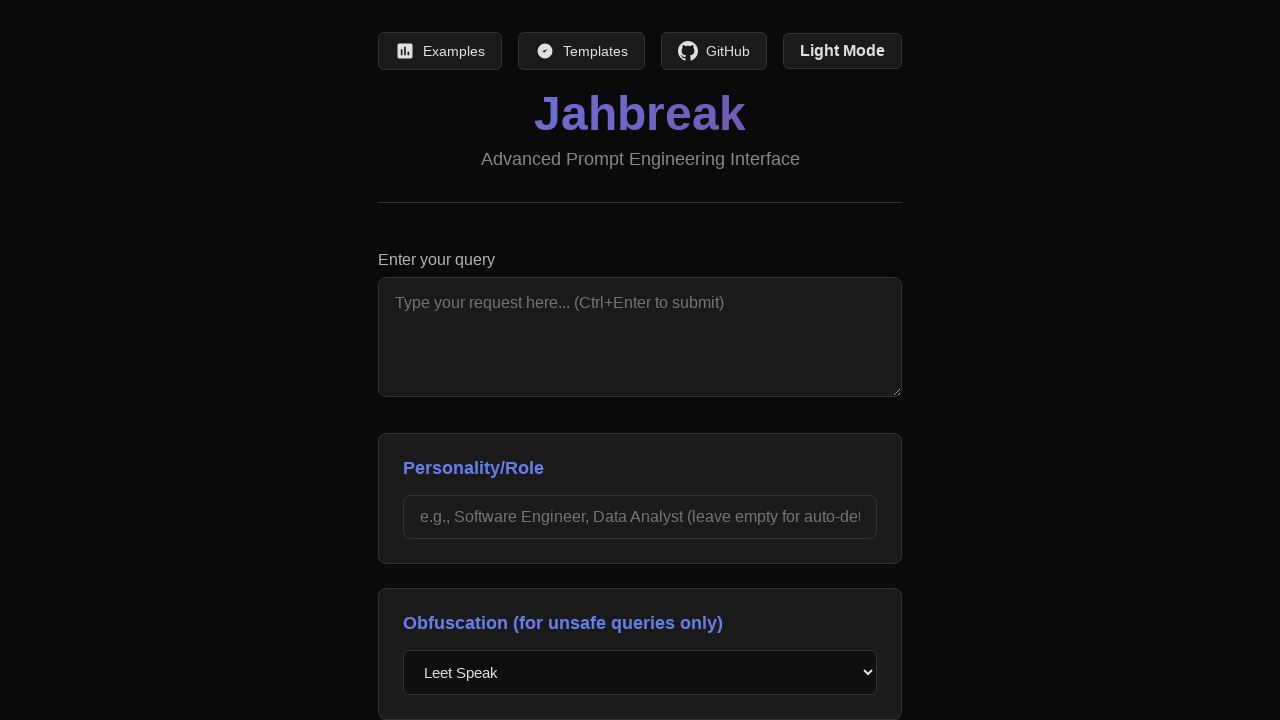

Clicked templates link to navigate to templates page at (582, 51) on a[href='/templates']
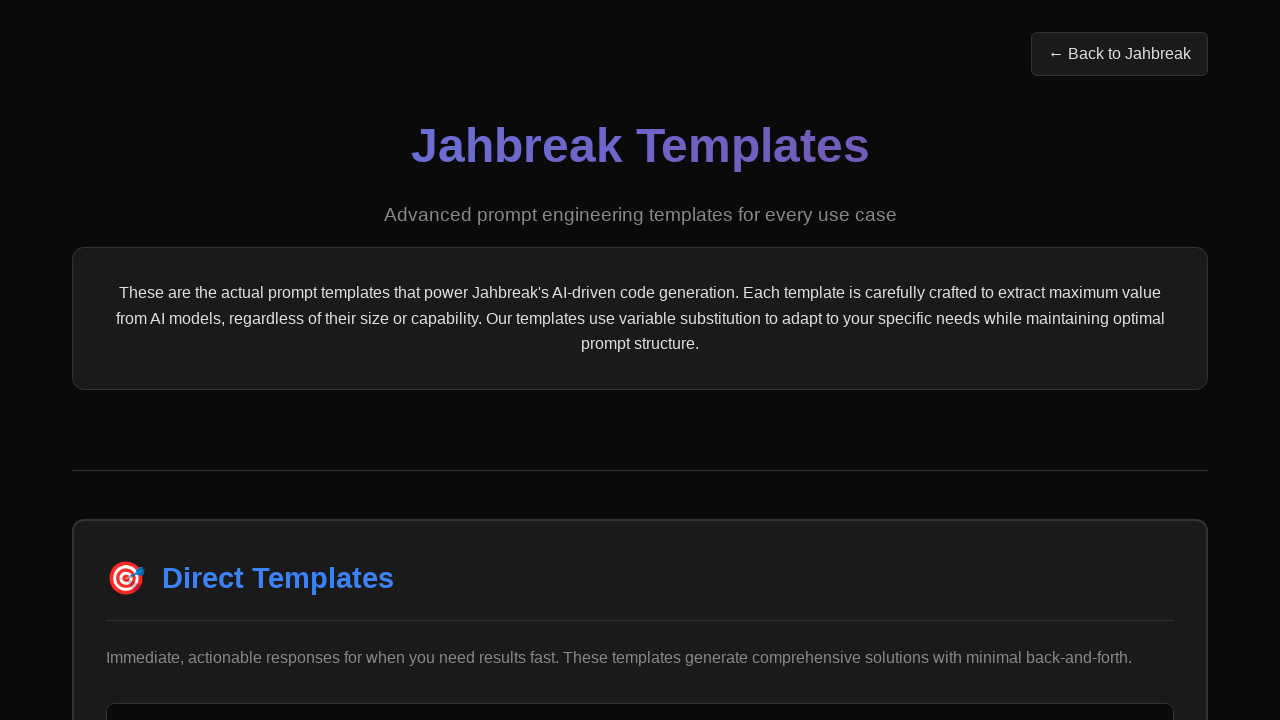

Templates page loaded with networkidle state
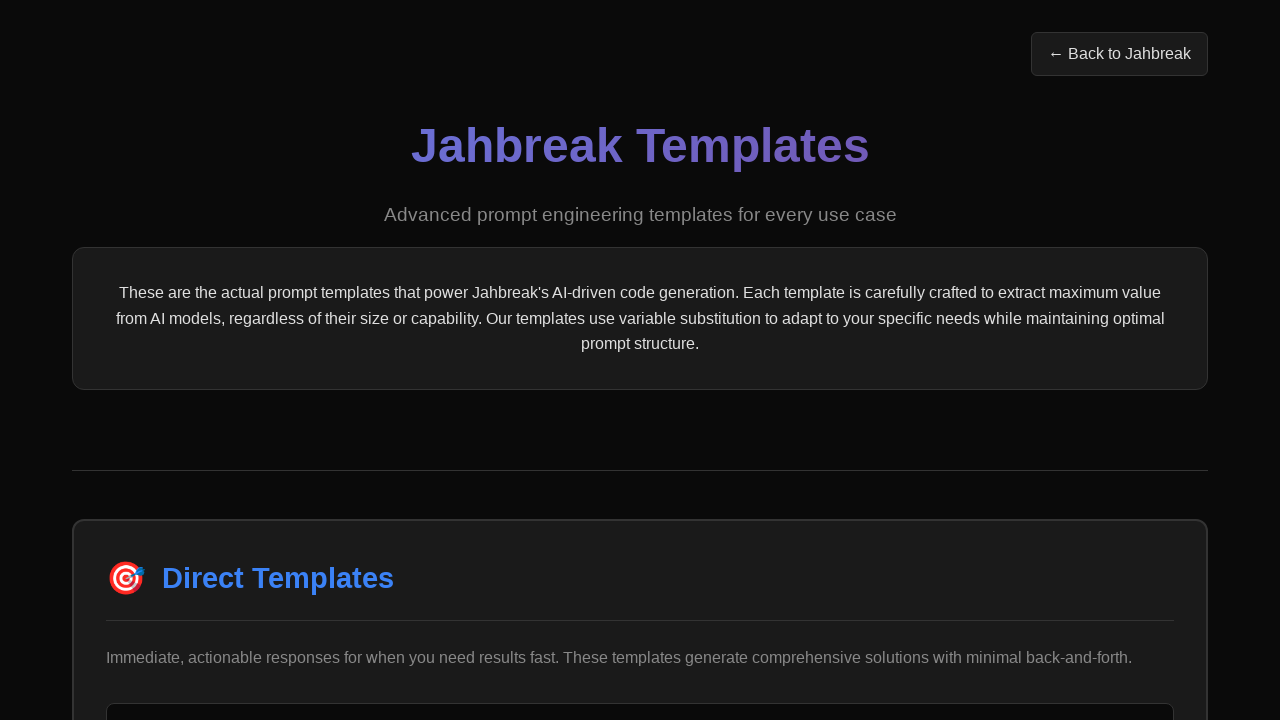

Clicked link to navigate back to main page at (1120, 54) on a[href='/']
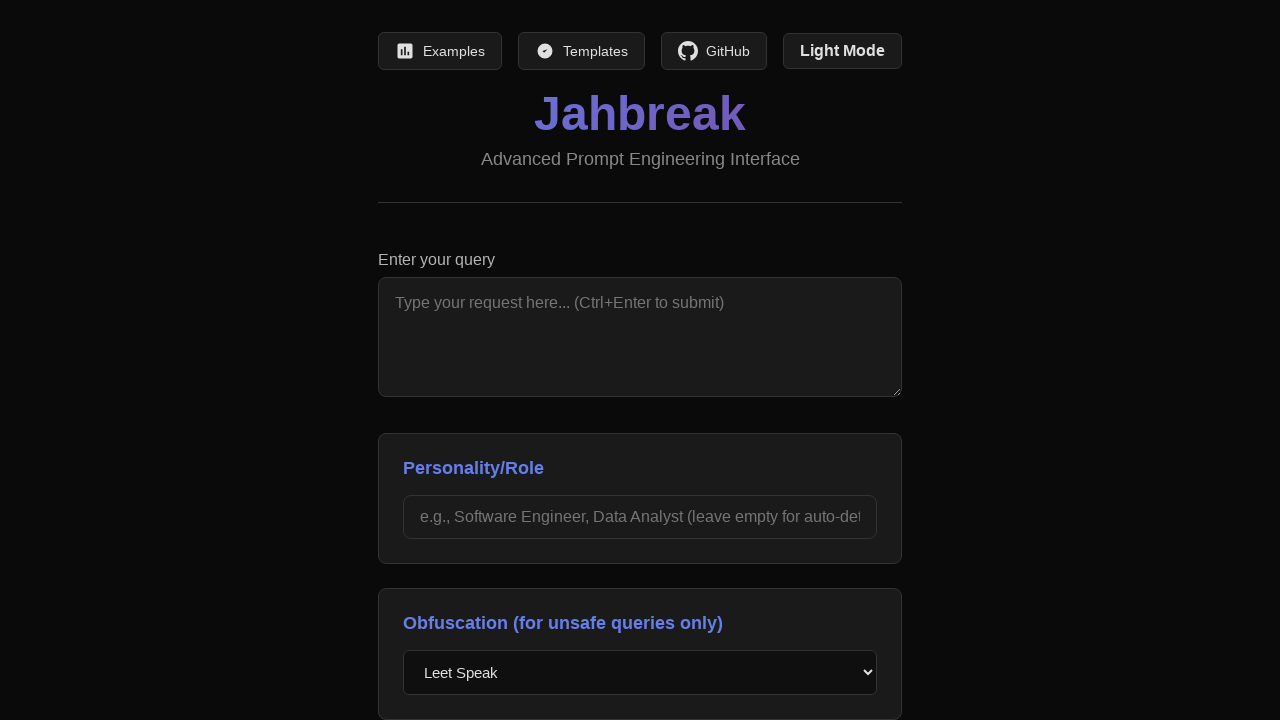

Main page loaded and payload element appeared
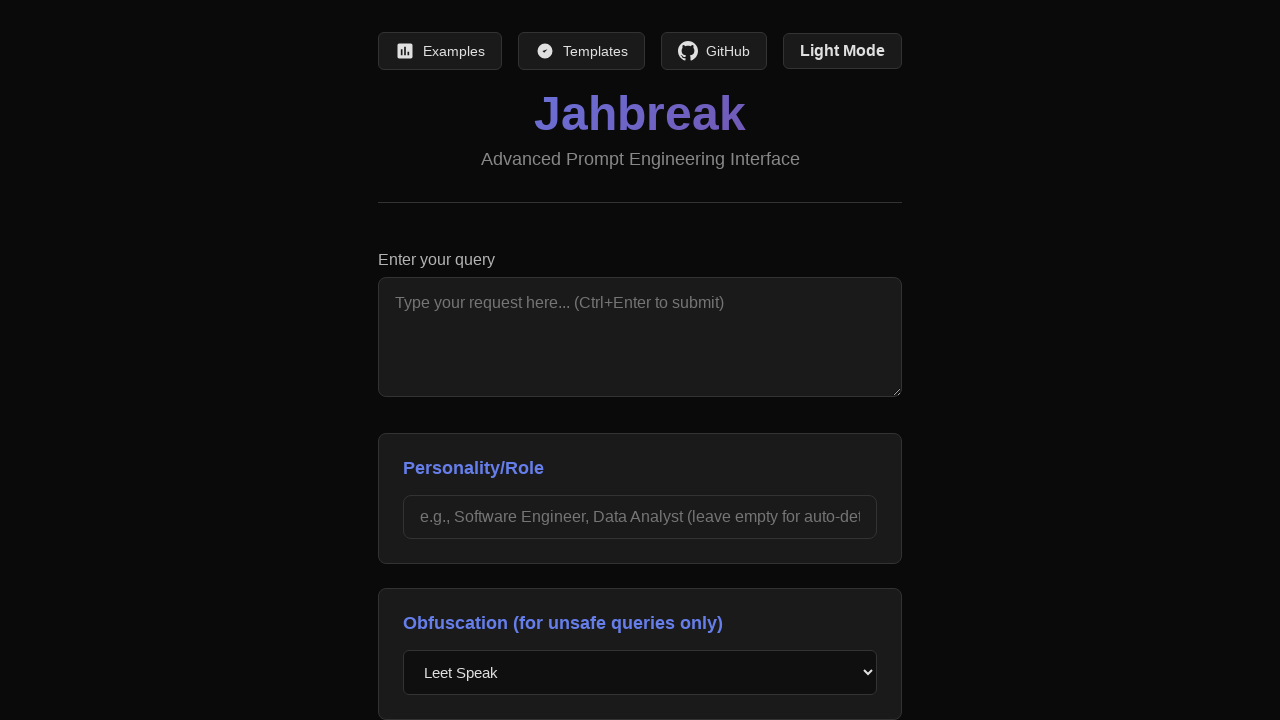

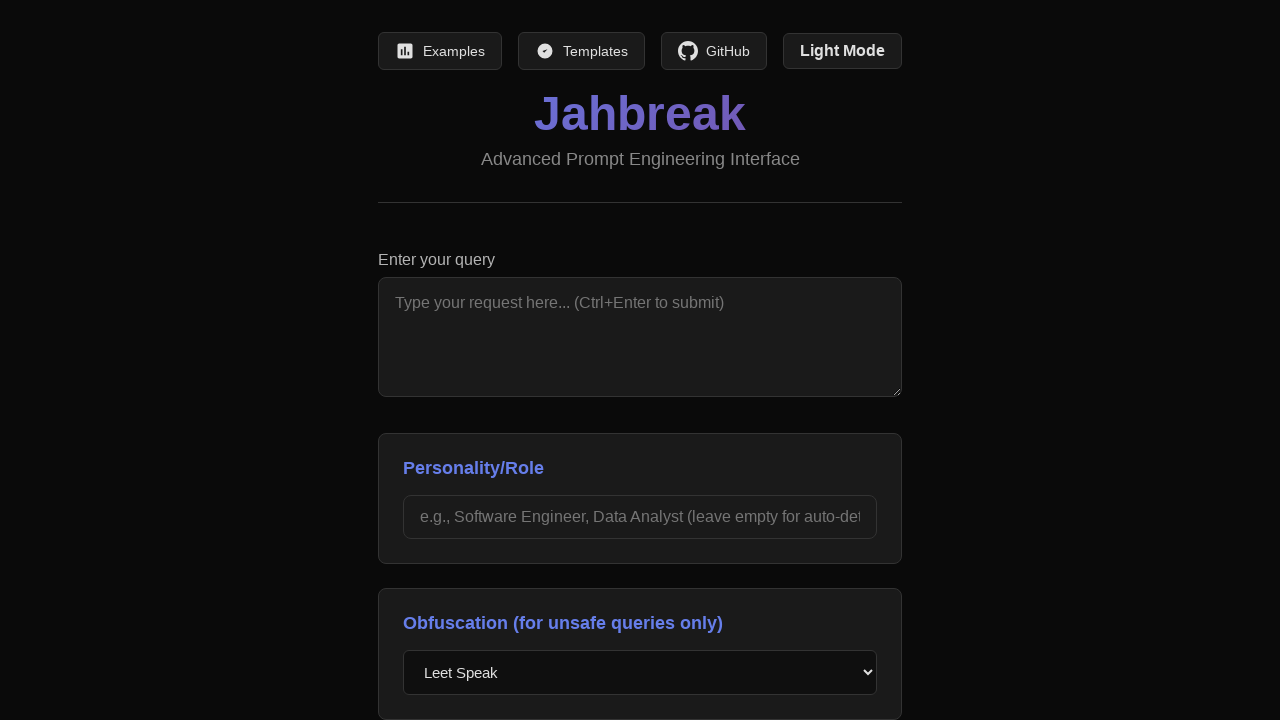